Tests that the Clear completed button is hidden when there are no completed items

Starting URL: https://demo.playwright.dev/todomvc

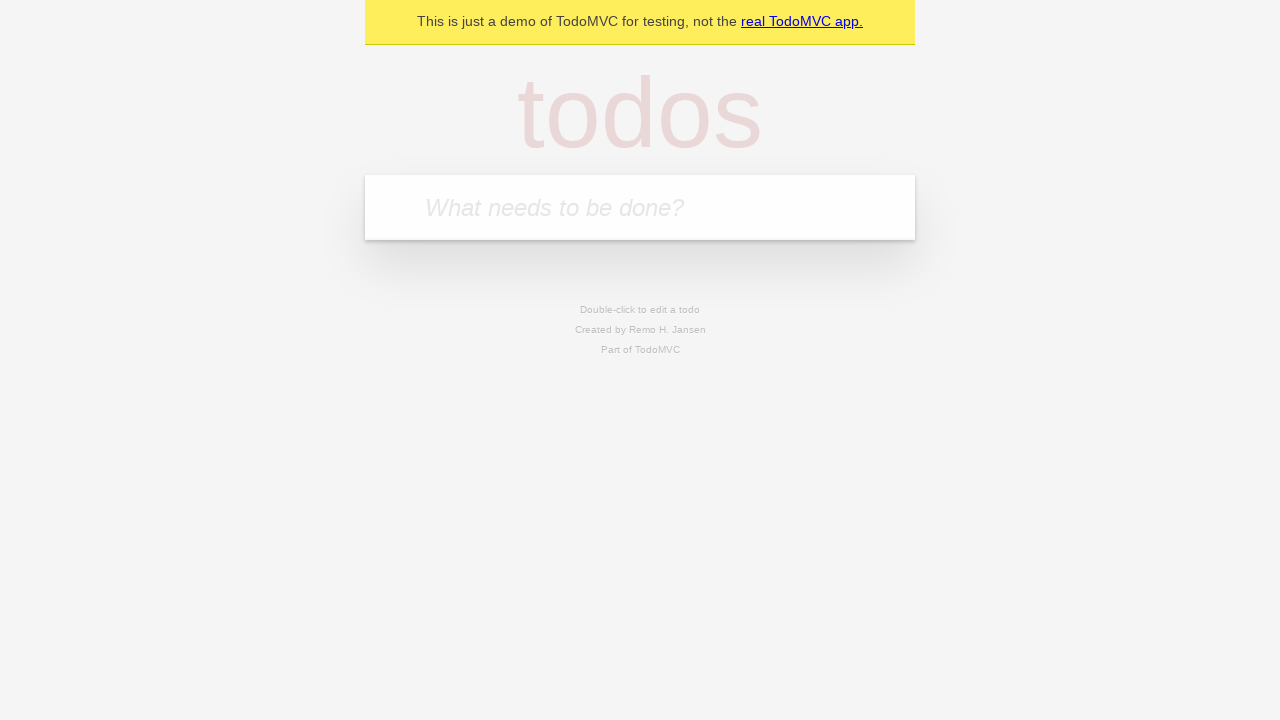

Filled todo input with 'buy some cheese' on internal:attr=[placeholder="What needs to be done?"i]
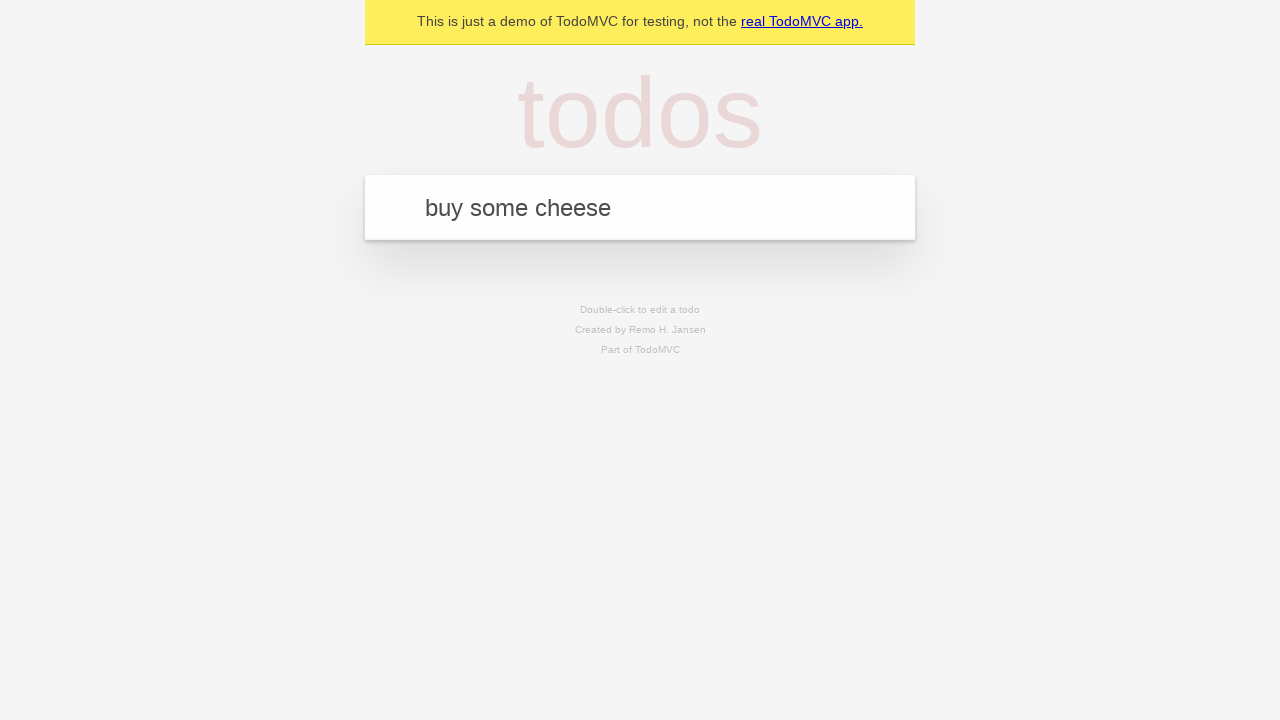

Pressed Enter to add first todo on internal:attr=[placeholder="What needs to be done?"i]
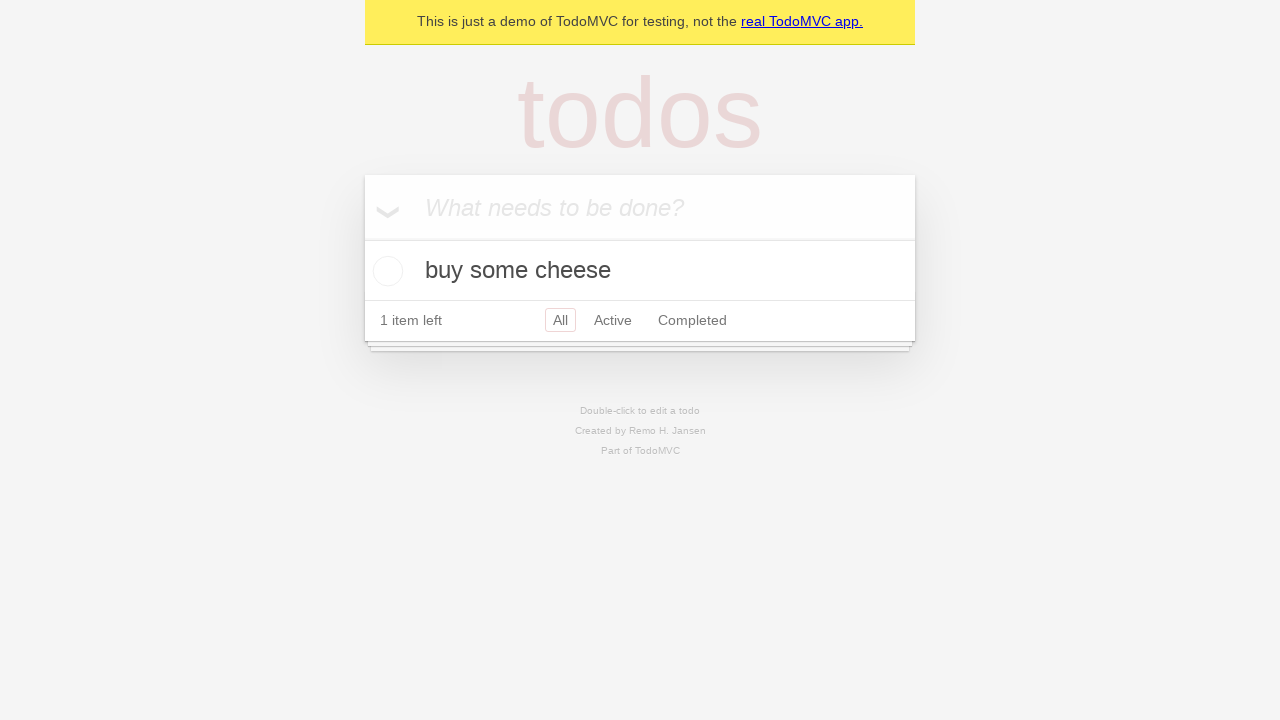

Filled todo input with 'feed the cat' on internal:attr=[placeholder="What needs to be done?"i]
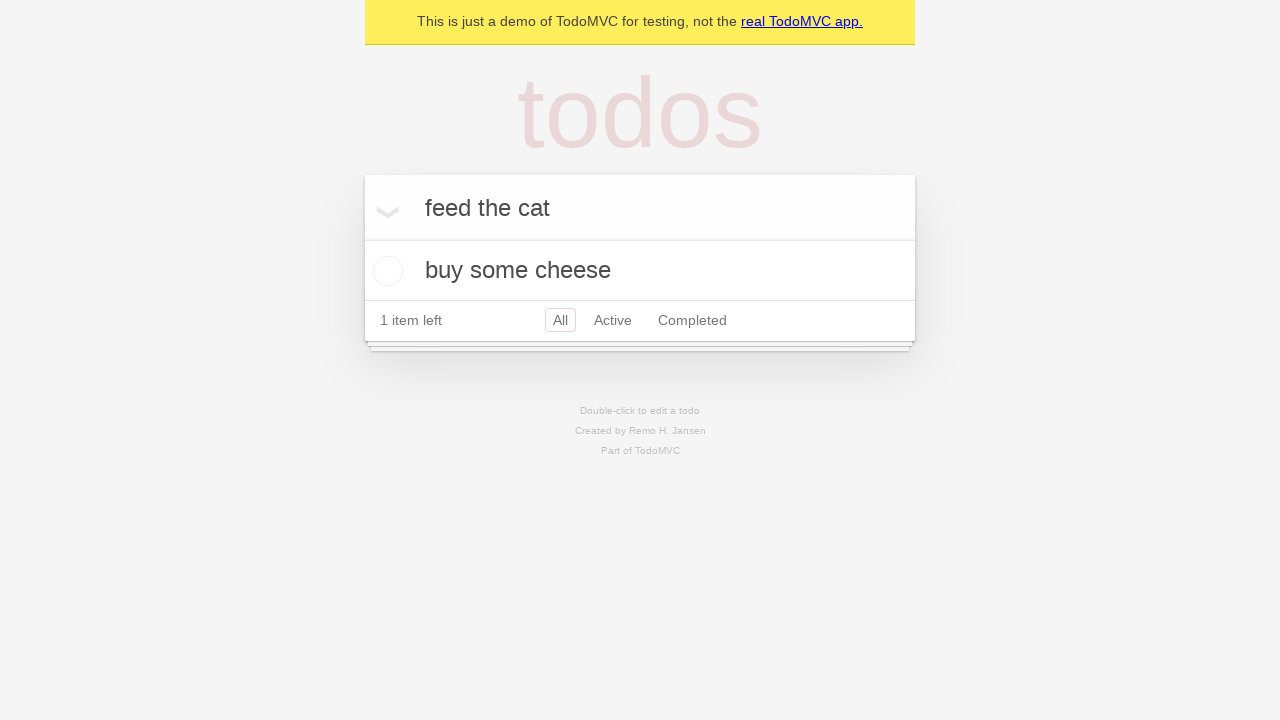

Pressed Enter to add second todo on internal:attr=[placeholder="What needs to be done?"i]
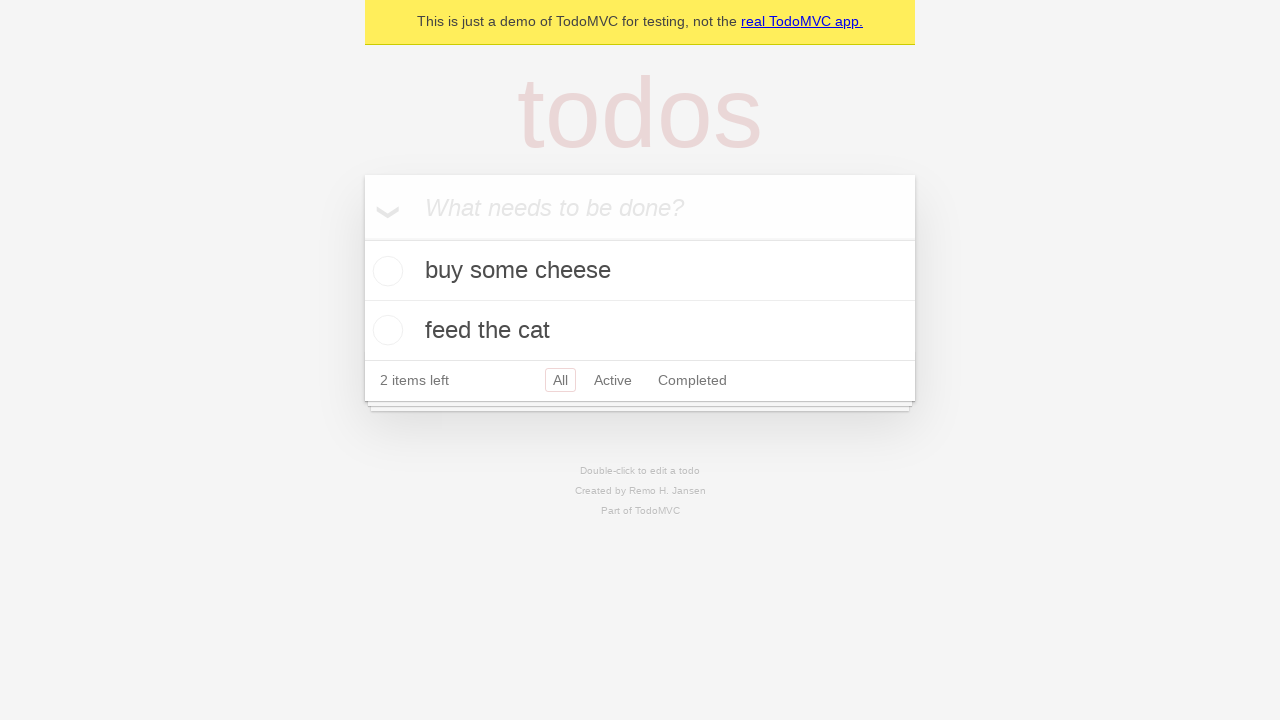

Filled todo input with 'book a doctors appointment' on internal:attr=[placeholder="What needs to be done?"i]
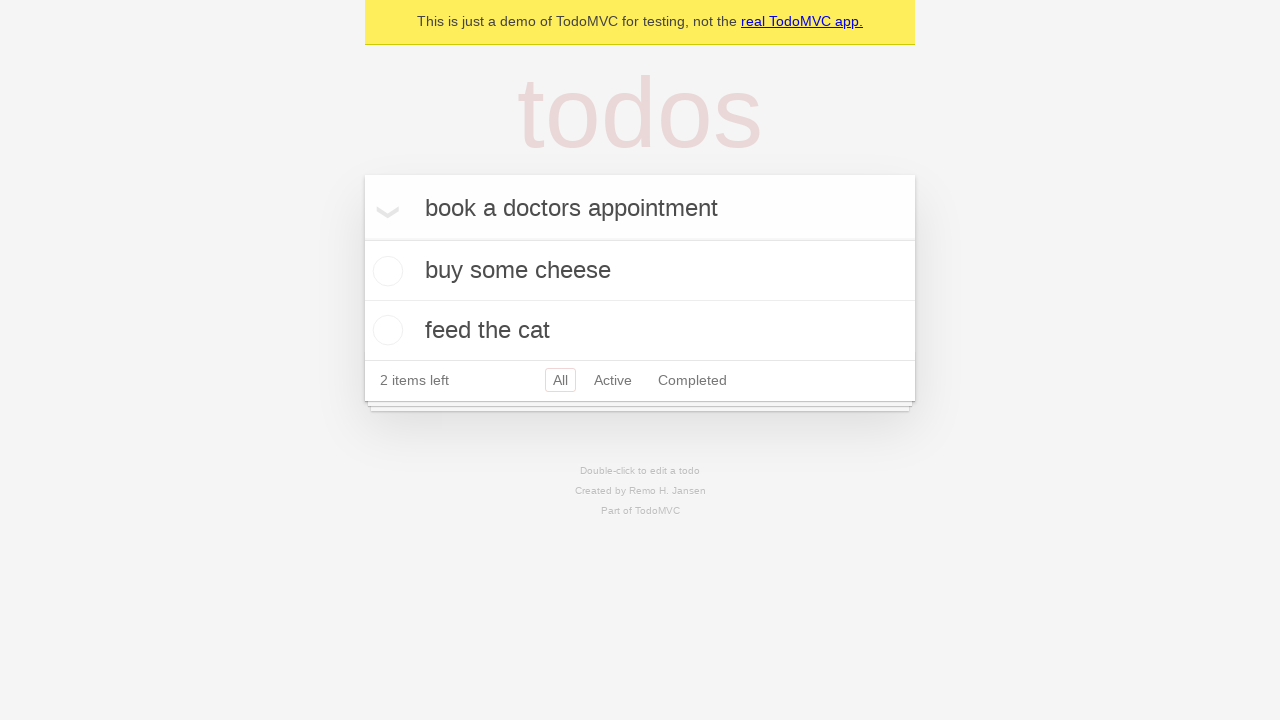

Pressed Enter to add third todo on internal:attr=[placeholder="What needs to be done?"i]
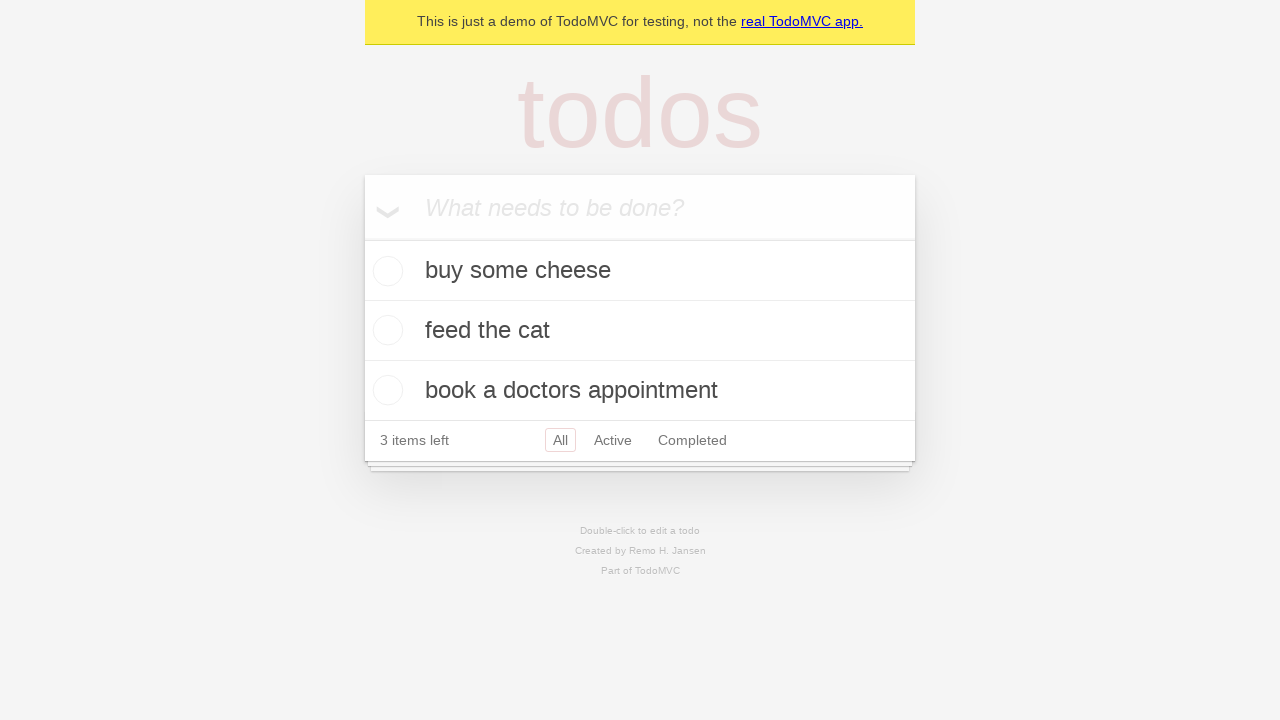

Checked the first todo item as completed at (385, 271) on .todo-list li .toggle >> nth=0
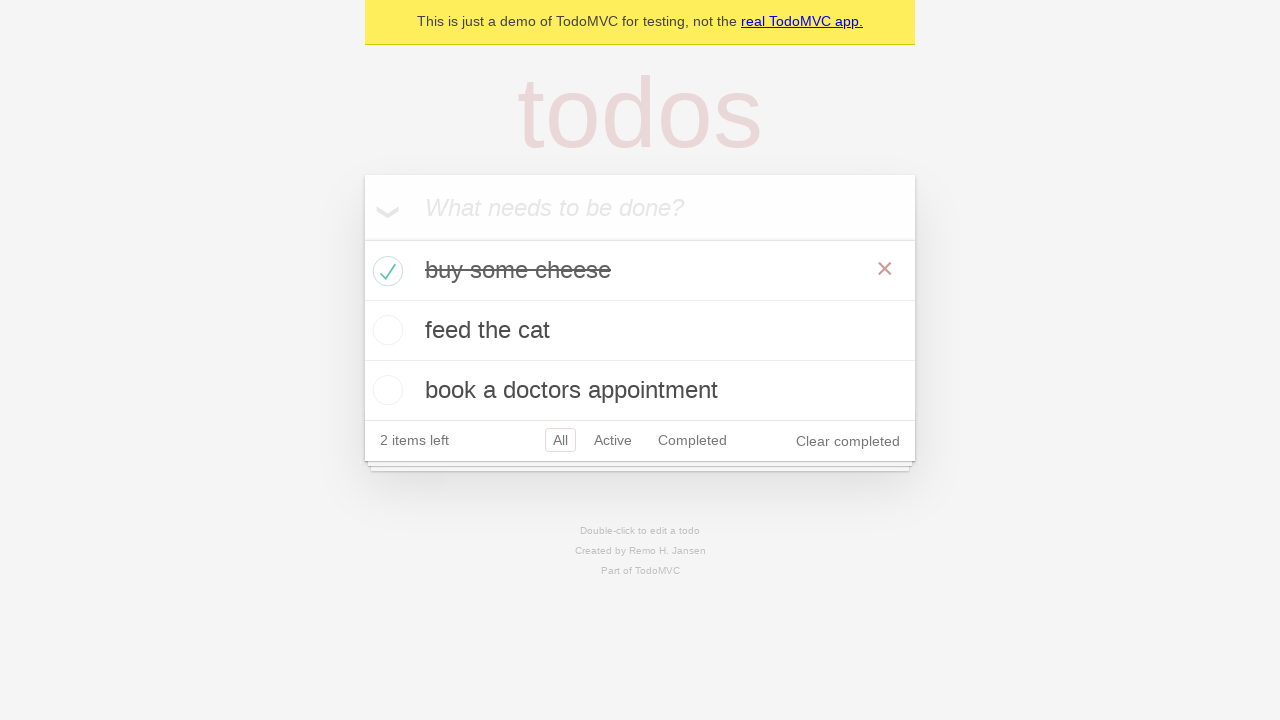

Clicked Clear completed button to remove completed item at (848, 441) on internal:role=button[name="Clear completed"i]
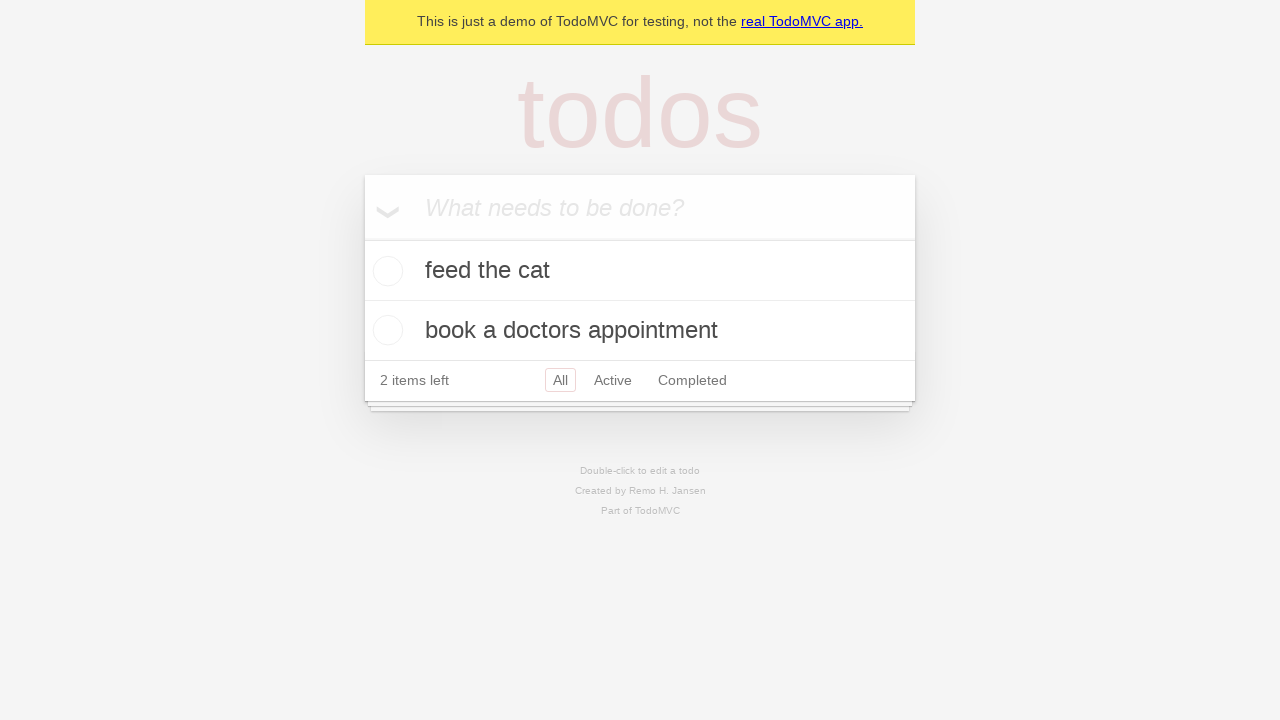

Waited for UI to stabilize after clearing completed item
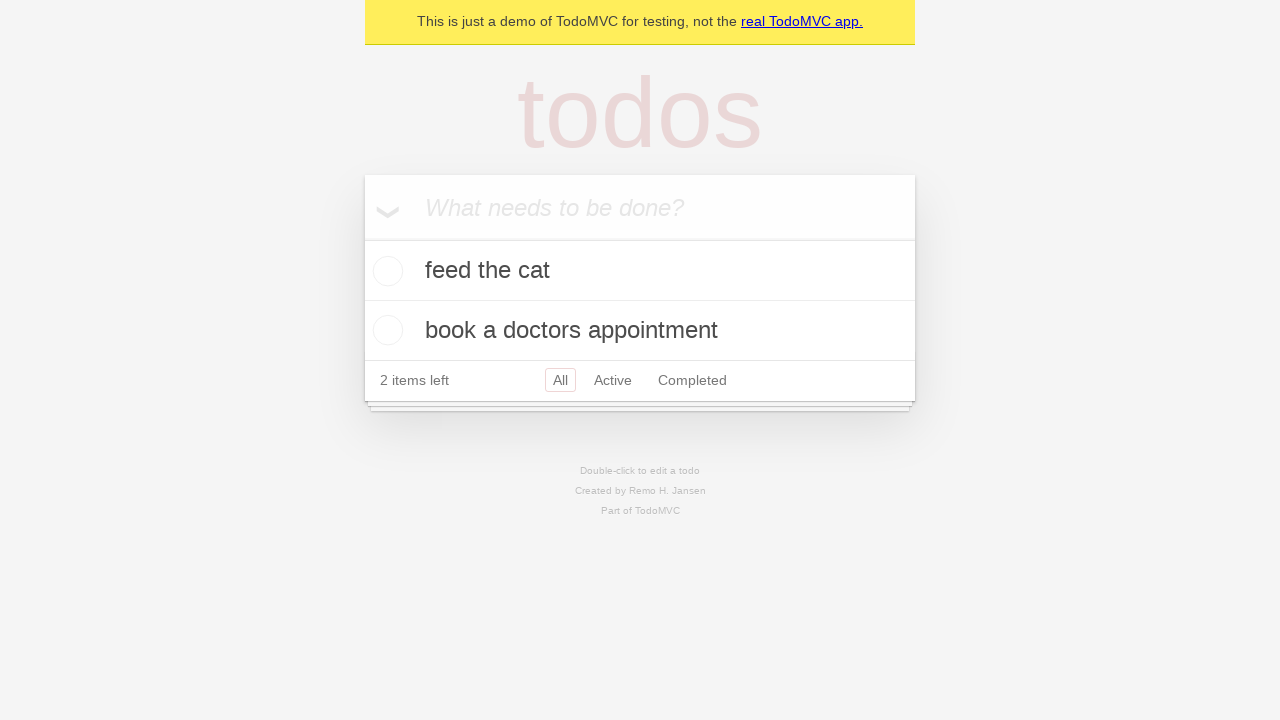

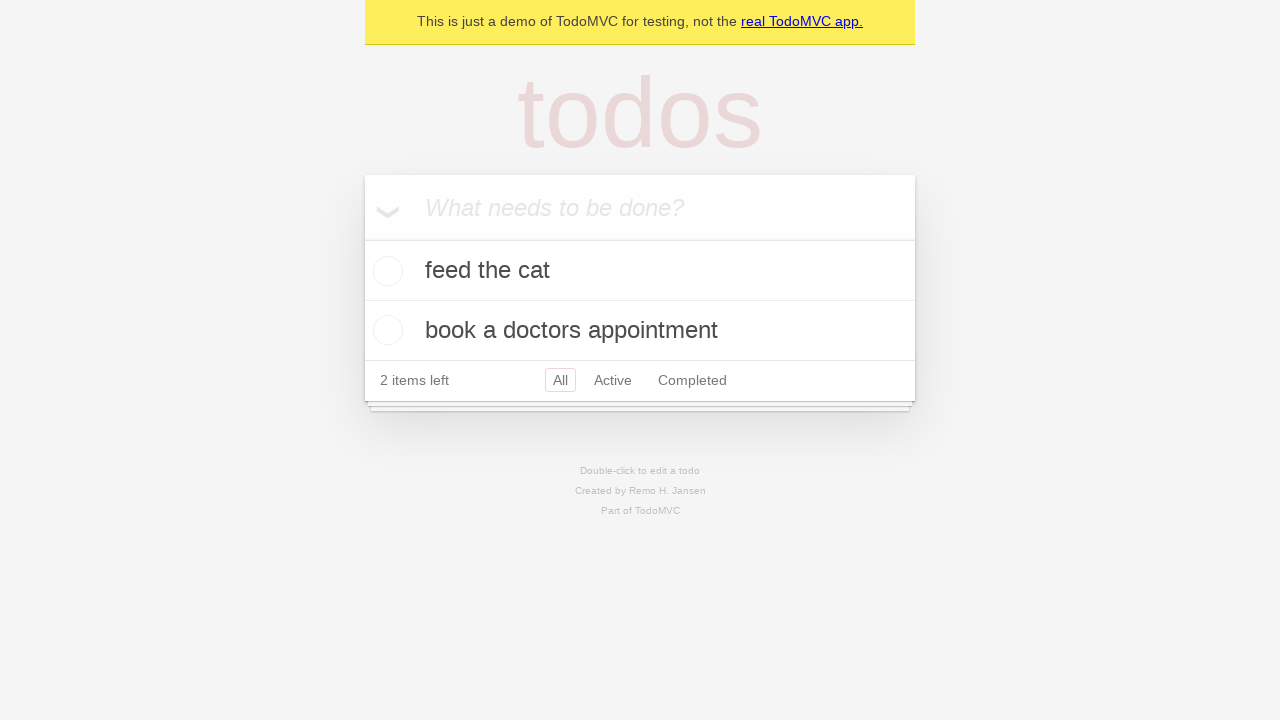